Tests the Python.org search functionality by entering "pycon" as a search query and verifying that results are returned.

Starting URL: https://www.python.org

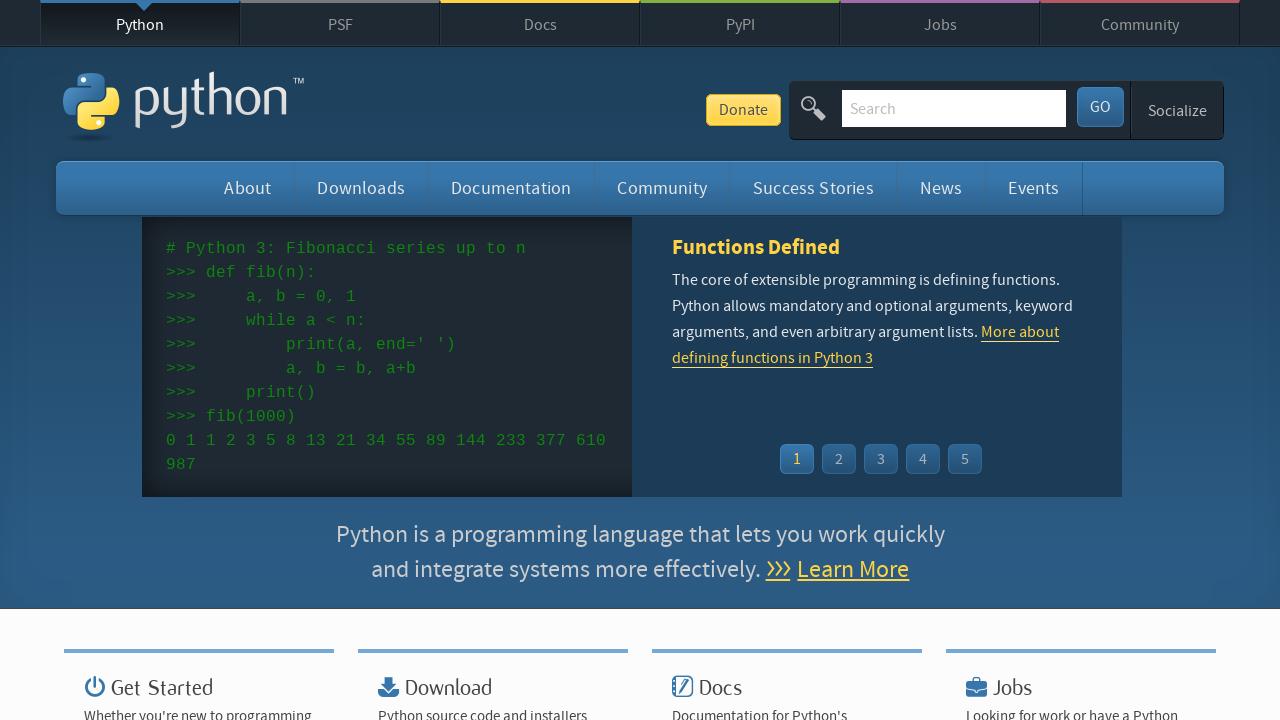

Verified Python.org page title contains 'Python'
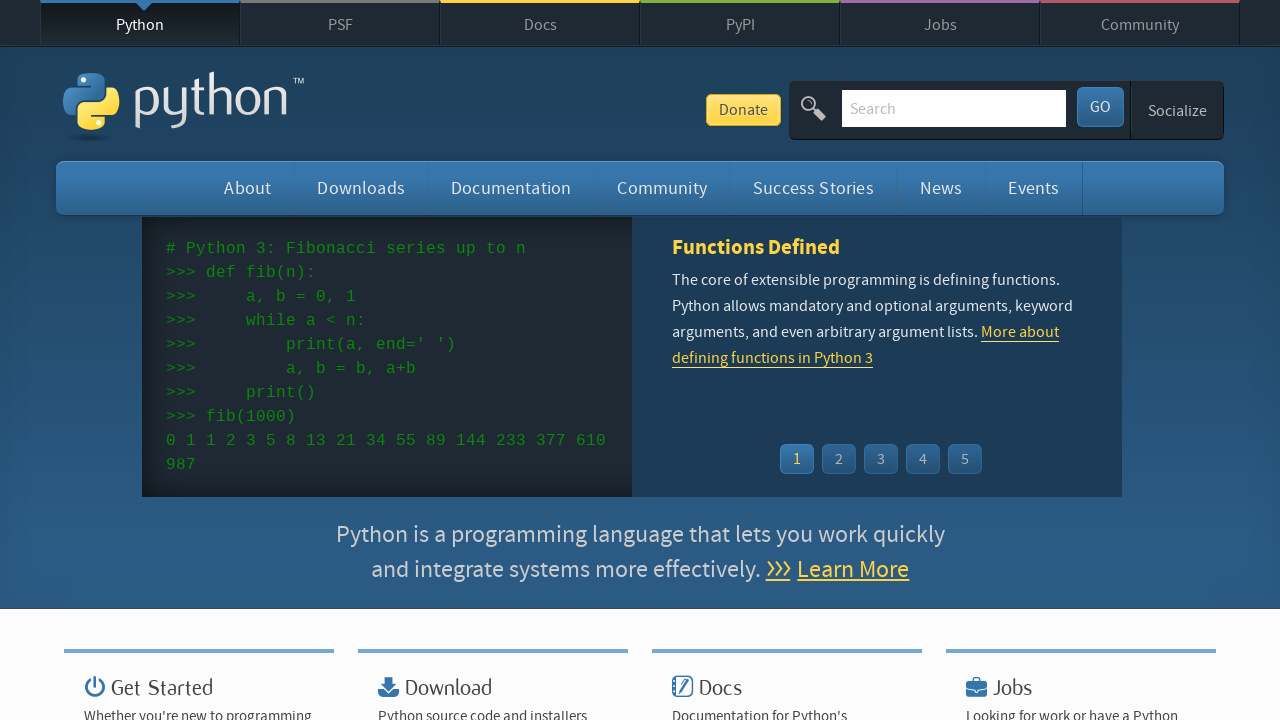

Filled search input with 'pycon' on input[name='q']
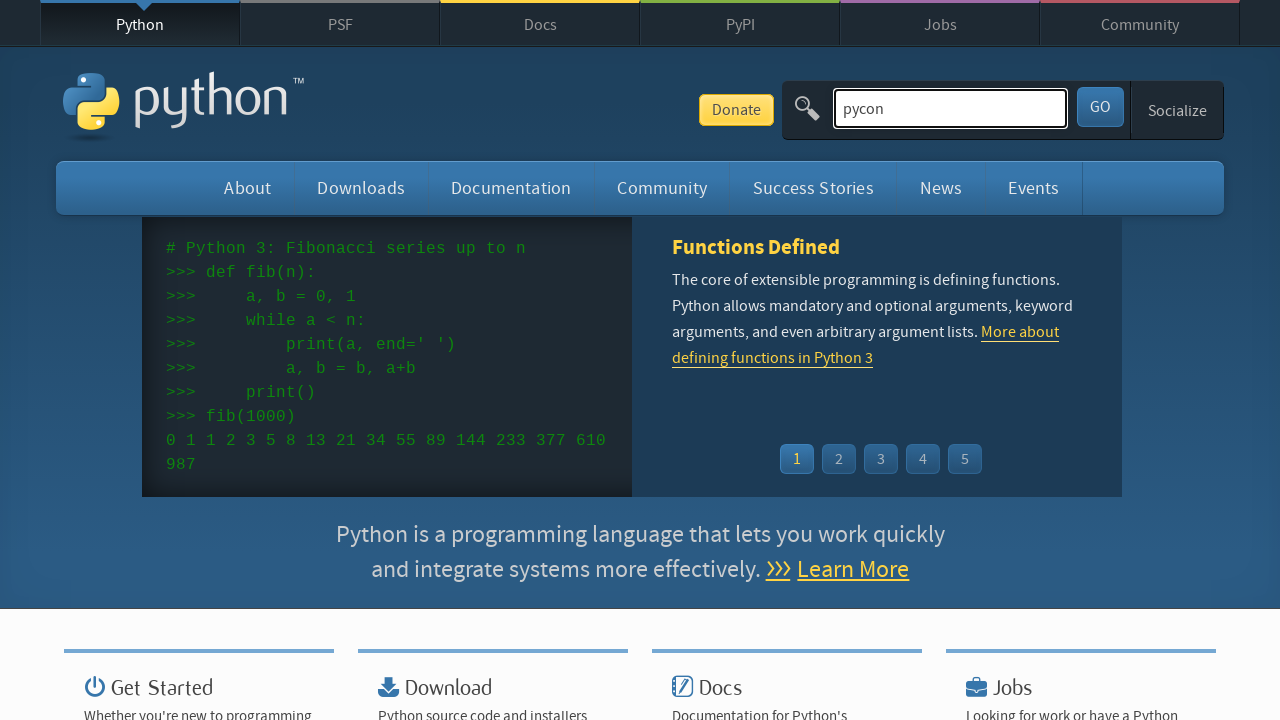

Pressed Enter to submit search query on input[name='q']
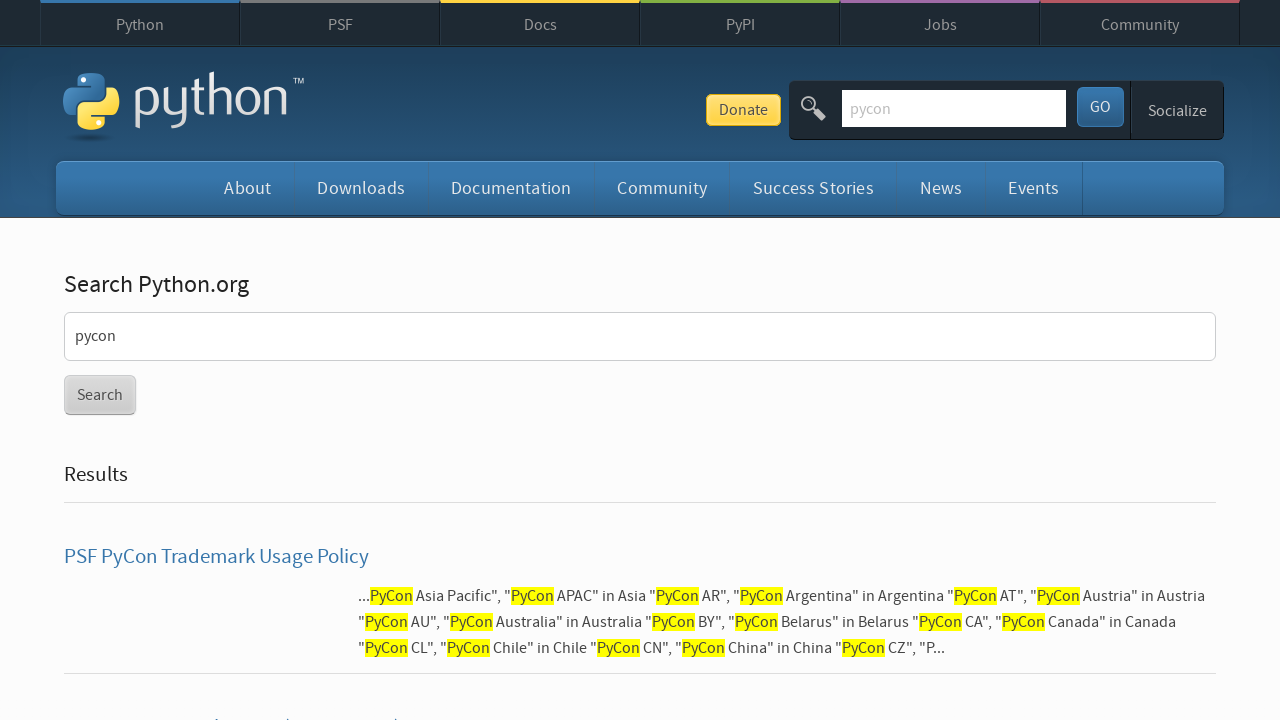

Waited for network to be idle after search submission
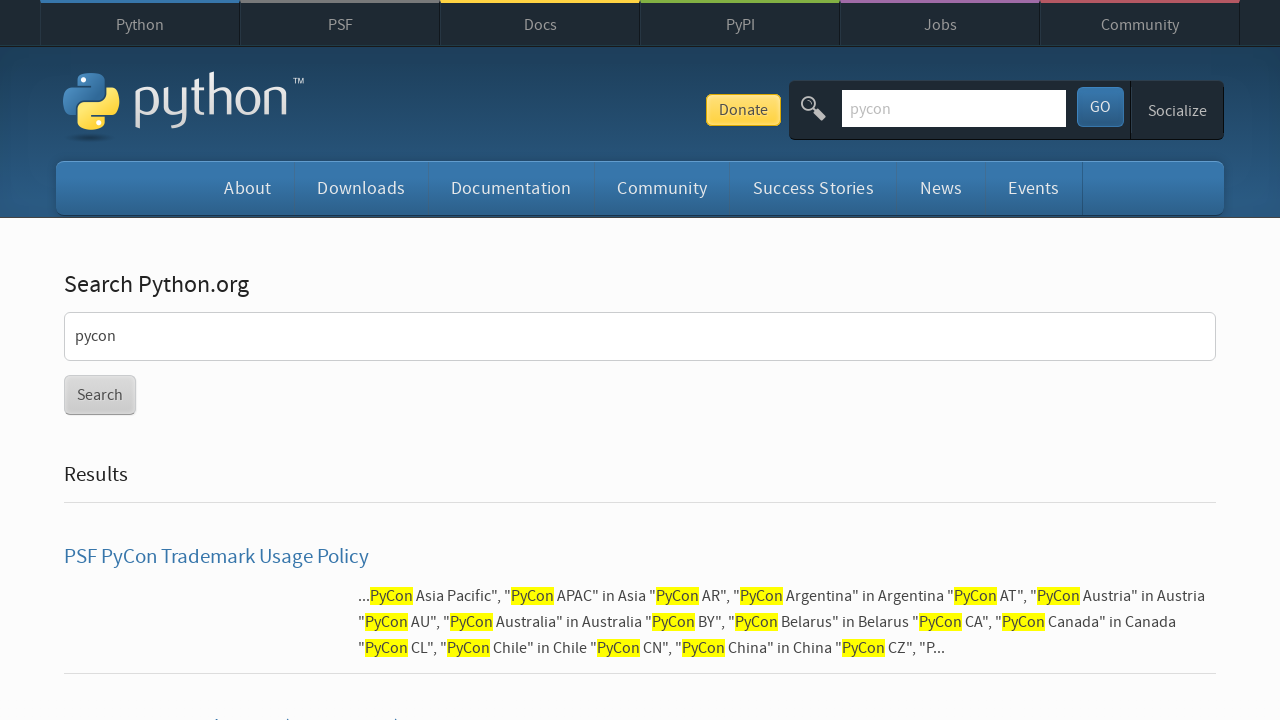

Verified that search results were returned for 'pycon'
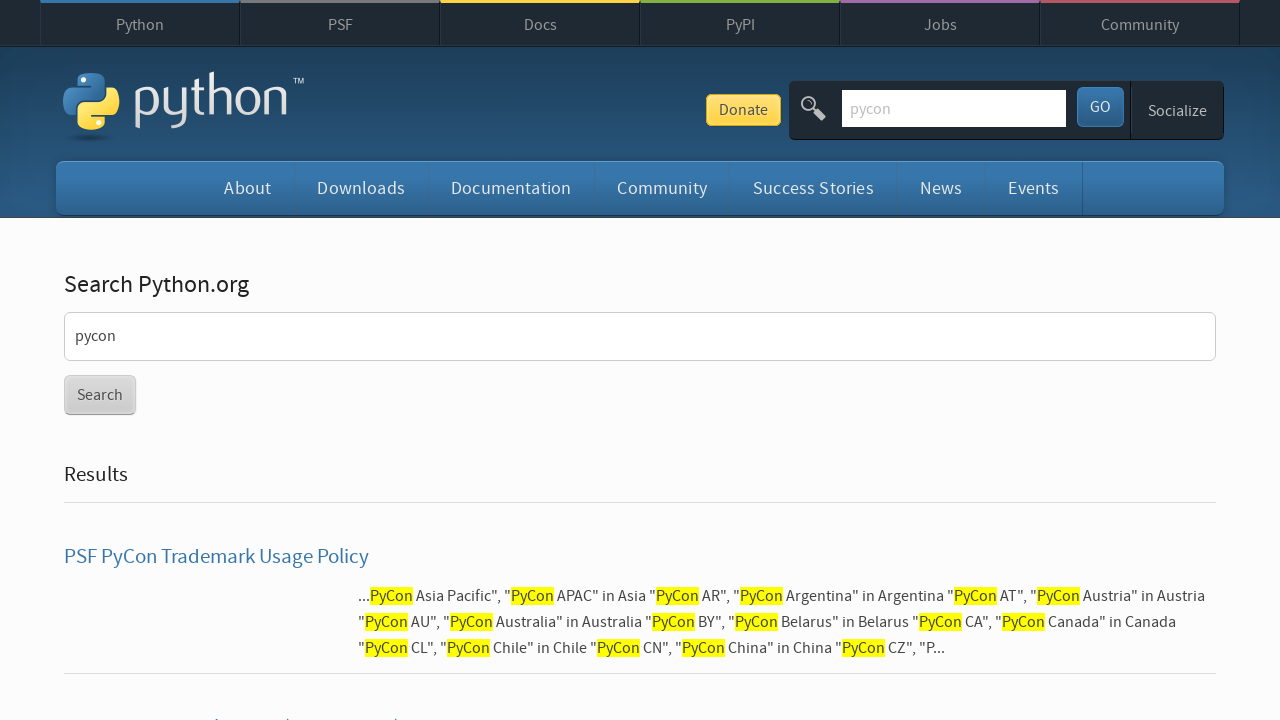

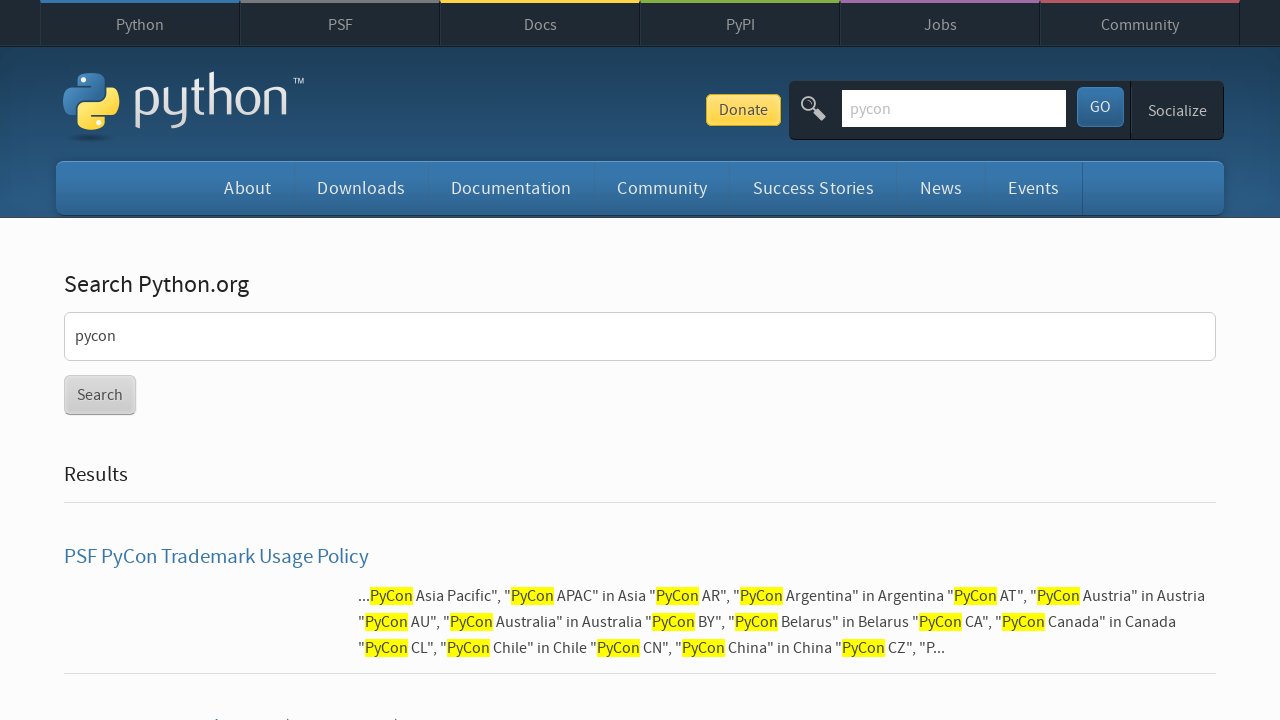